Tests registration form by filling in first name, last name, and email fields, then submitting the form

Starting URL: http://suninjuly.github.io/registration1.html

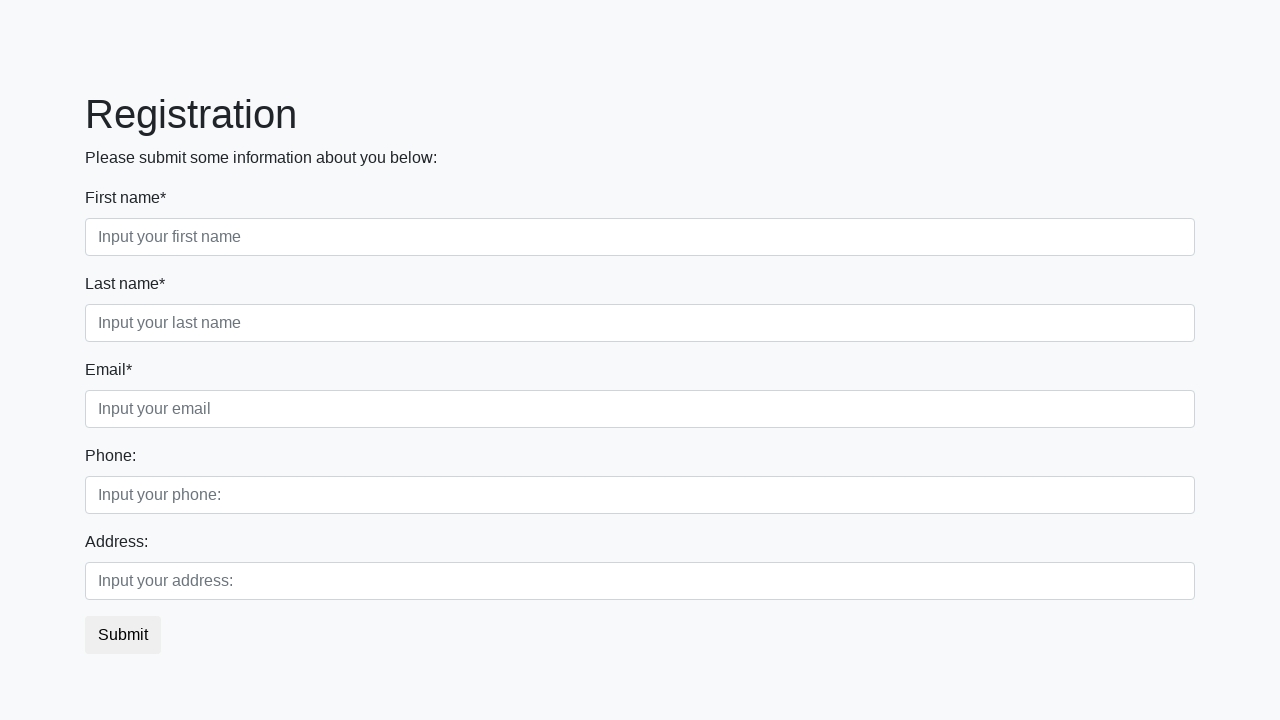

Filled first name field with 'Ivan' on .first_block .first
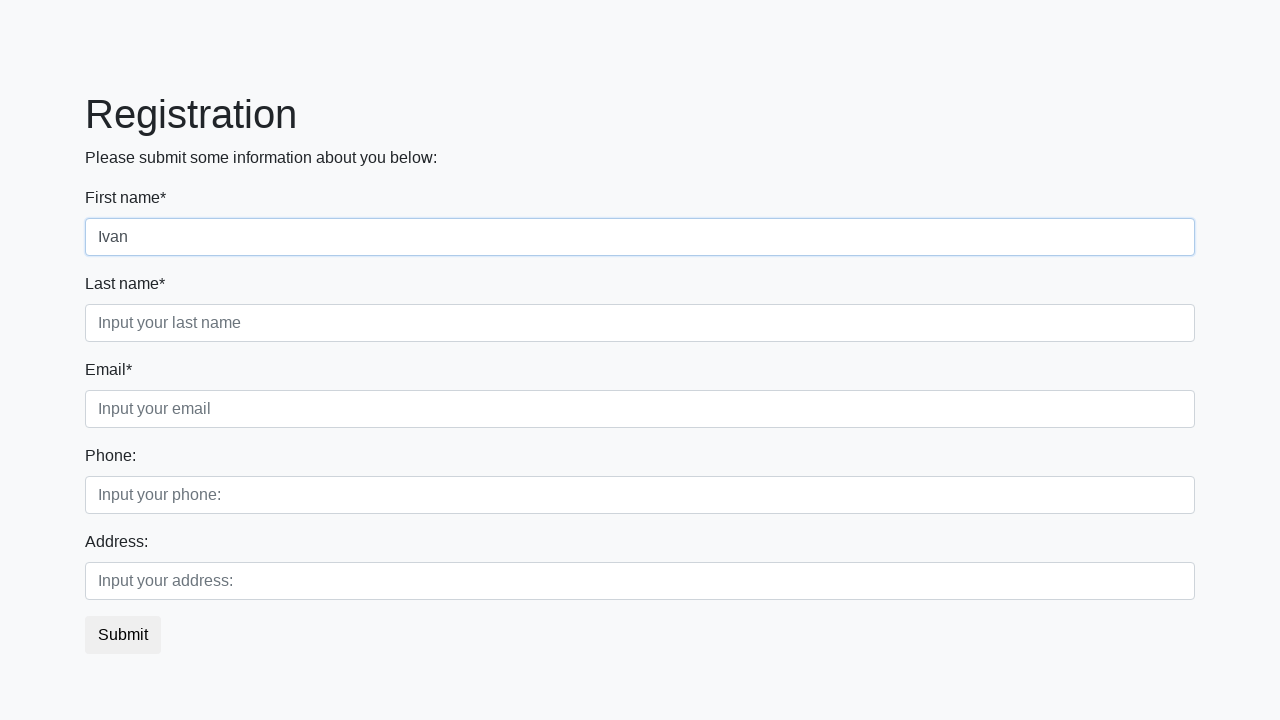

Filled last name field with 'Petrov' on .first_block .second
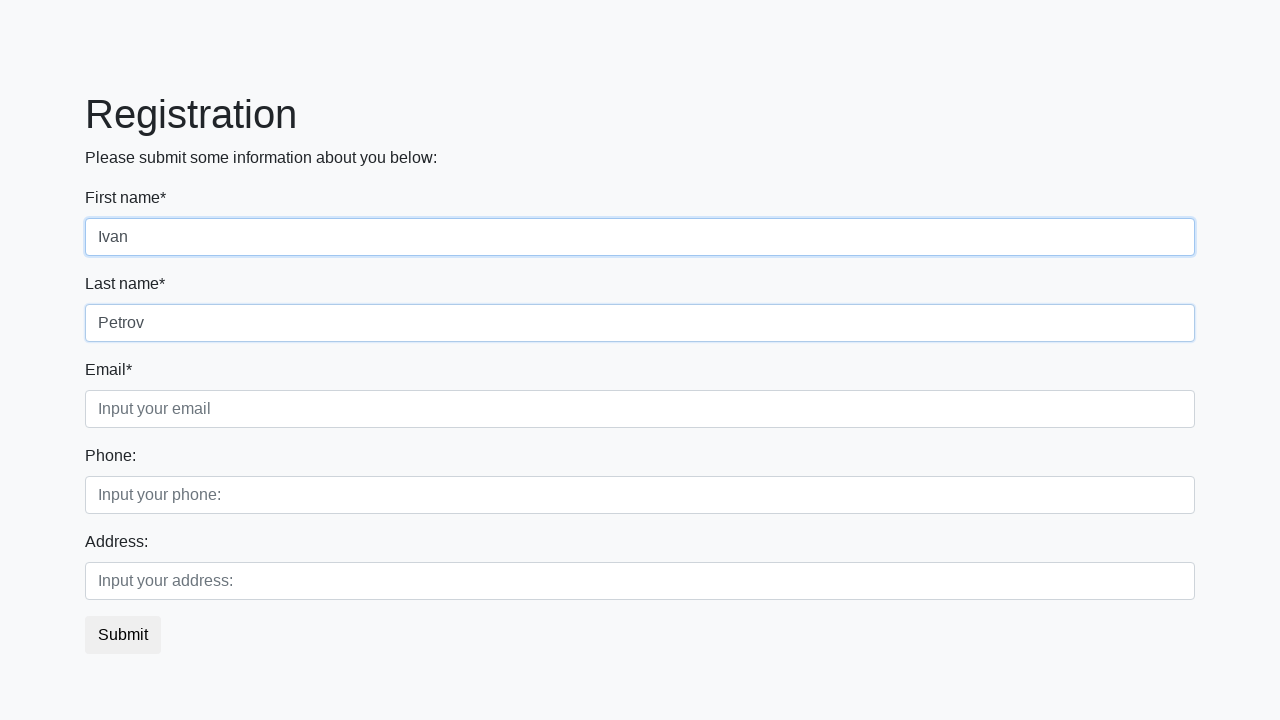

Filled email field with 'test@example.com' on .form-control.third
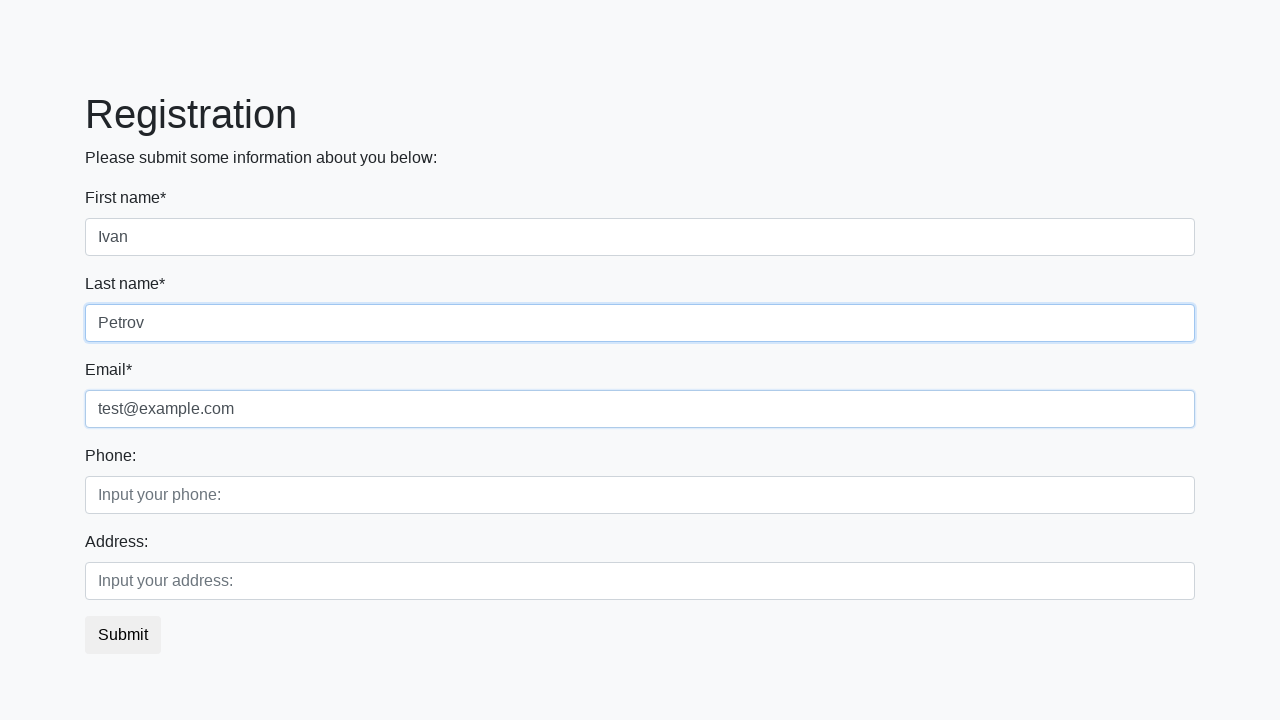

Clicked submit button to register at (123, 635) on button.btn
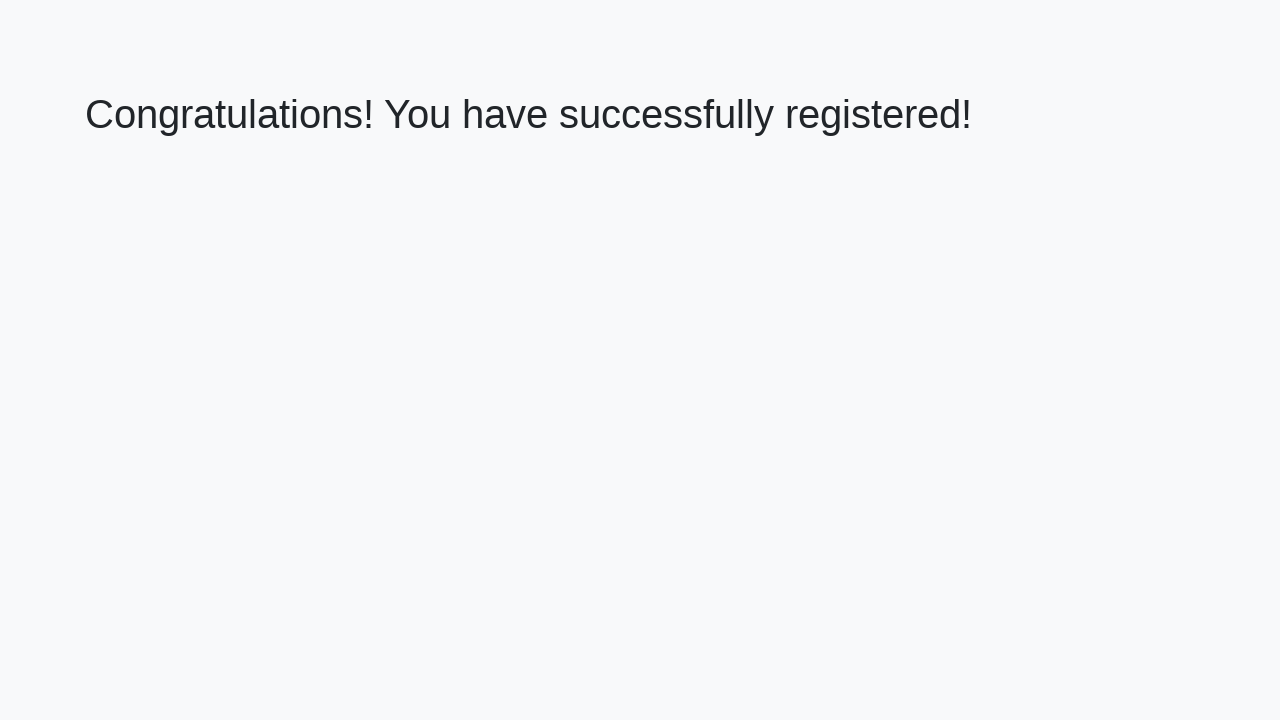

Success message appeared on page
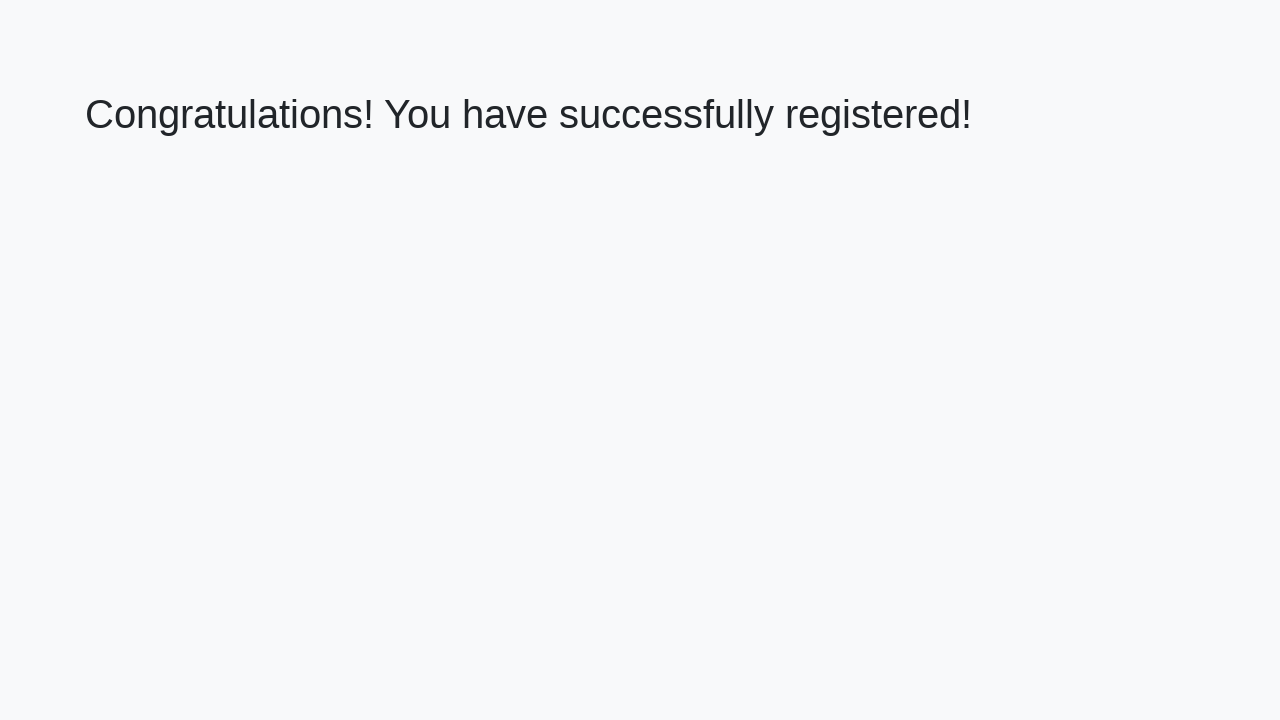

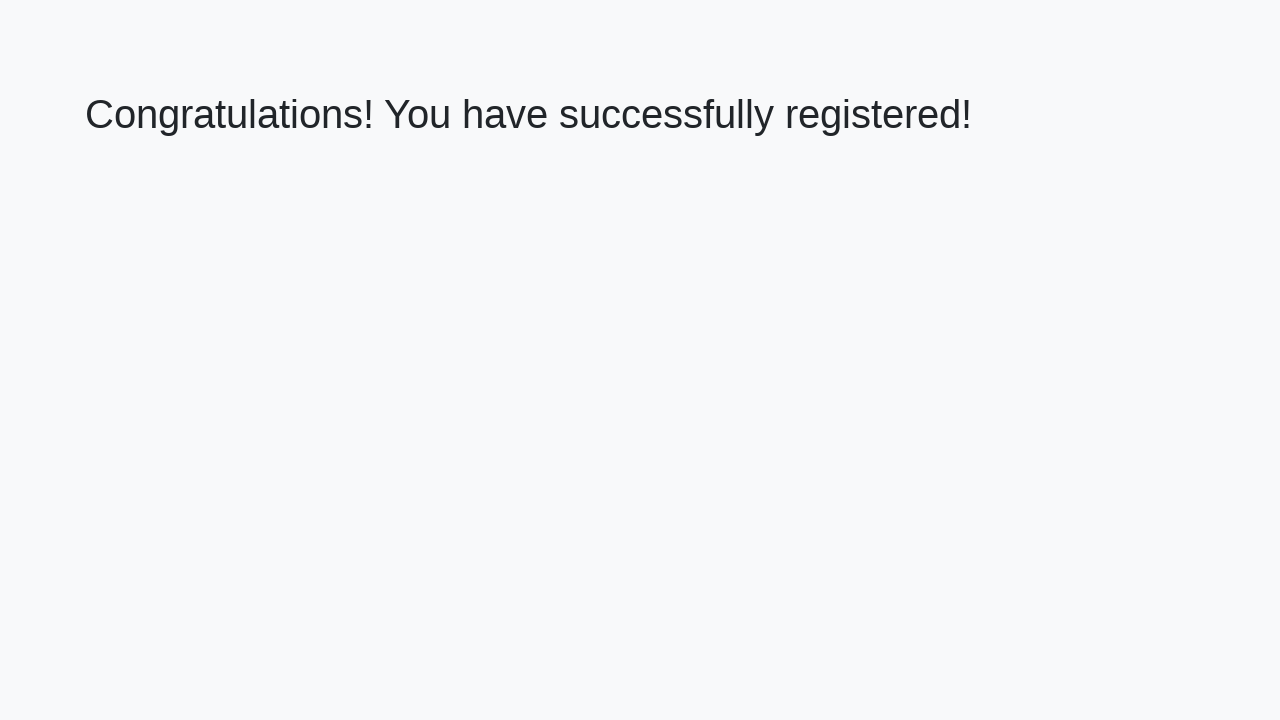